Tests that entered text is trimmed when adding a todo item

Starting URL: https://demo.playwright.dev/todomvc

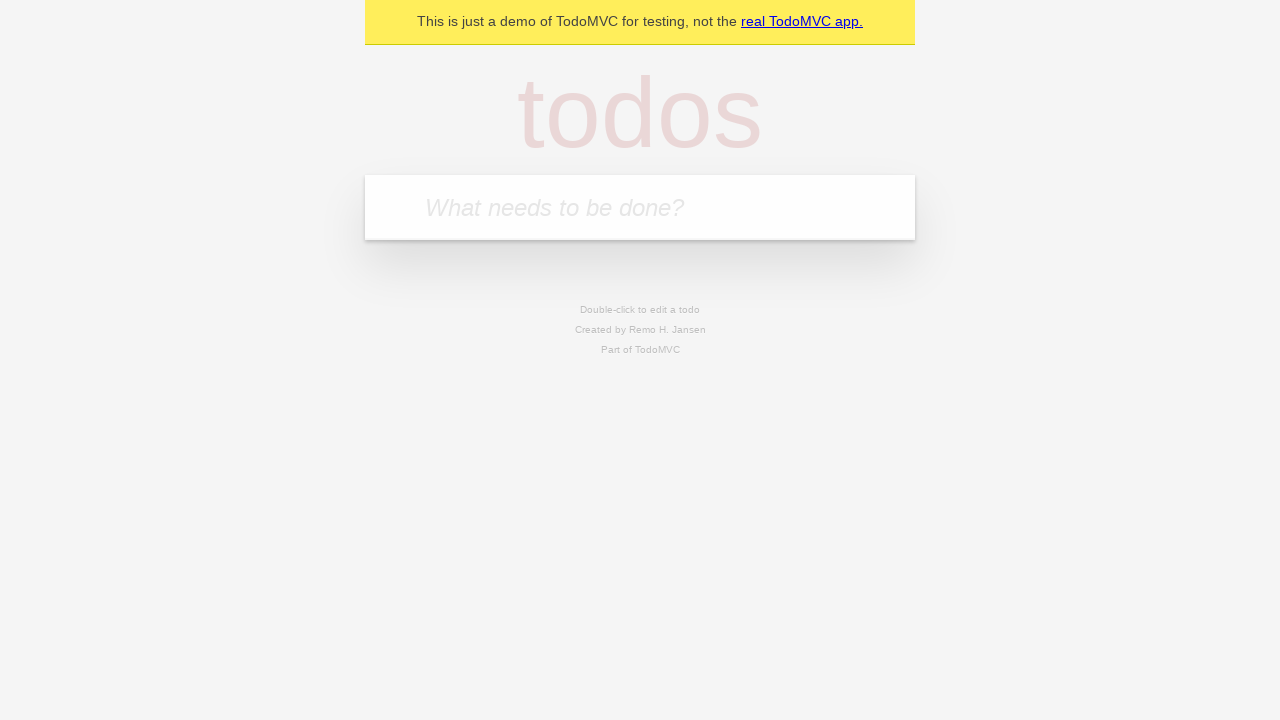

Filled new todo input with text containing leading and trailing whitespace on .new-todo
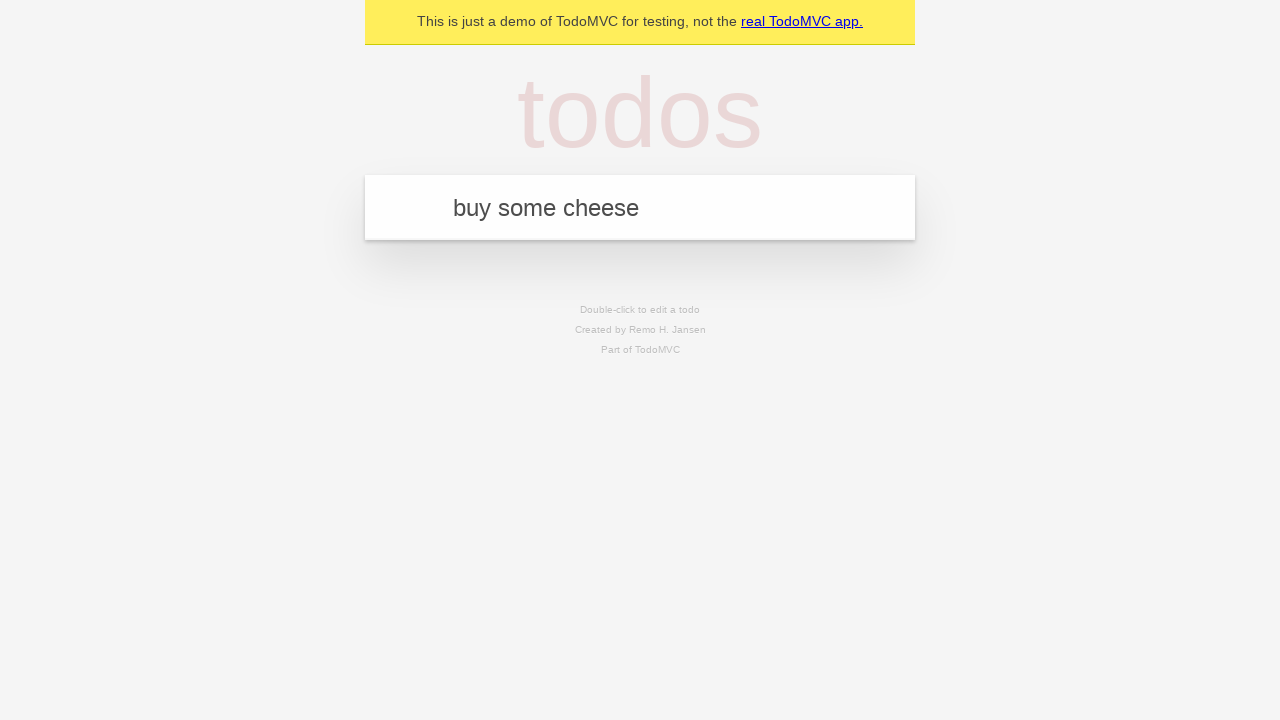

Pressed Enter to add todo item on .new-todo
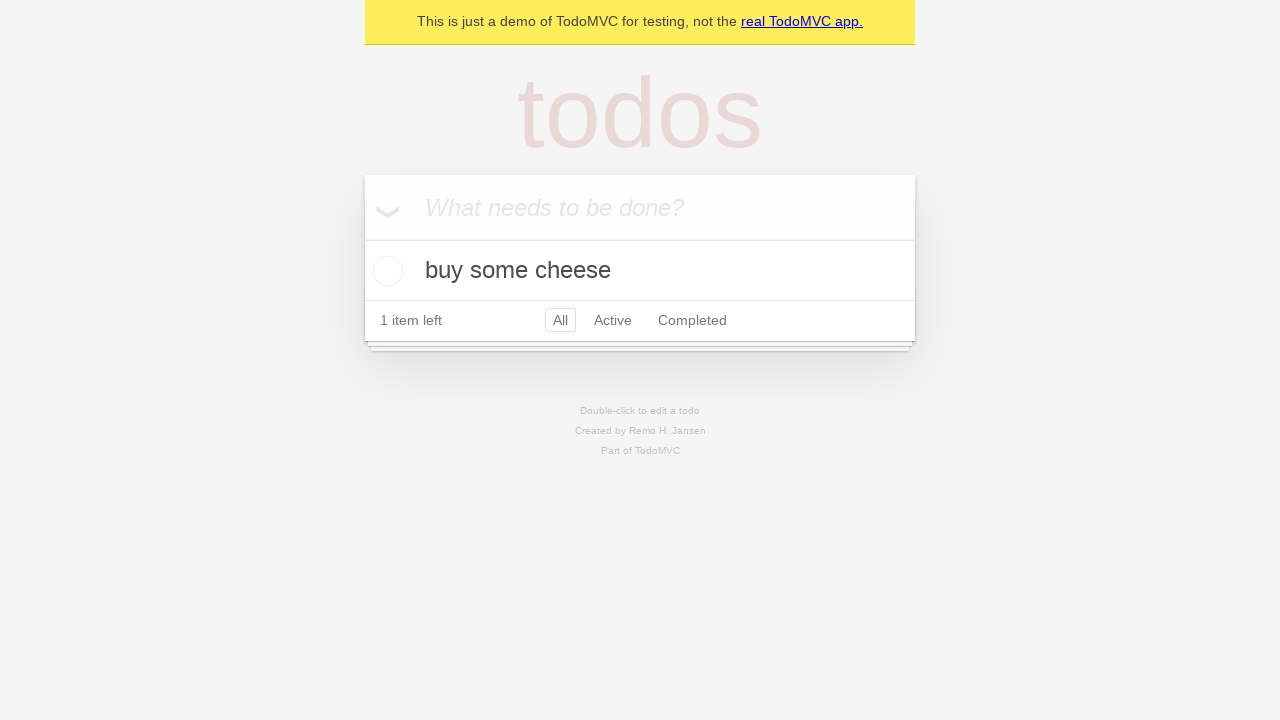

Todo item appeared in the list
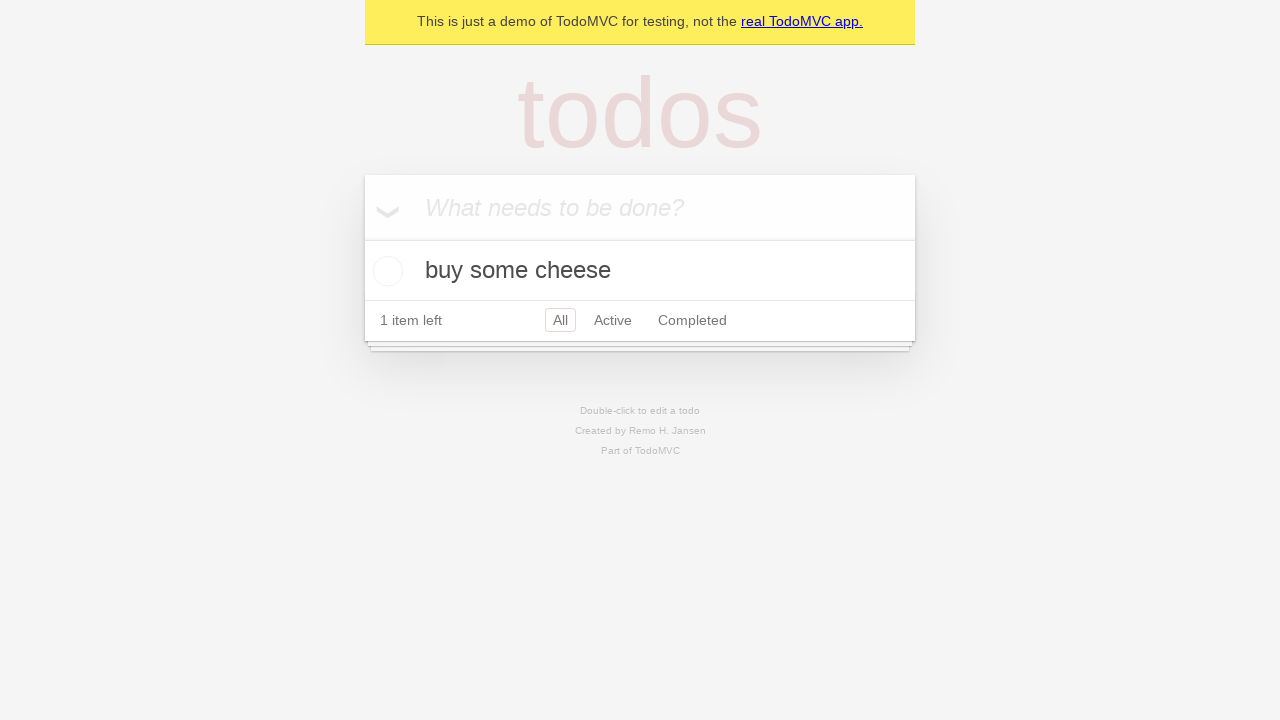

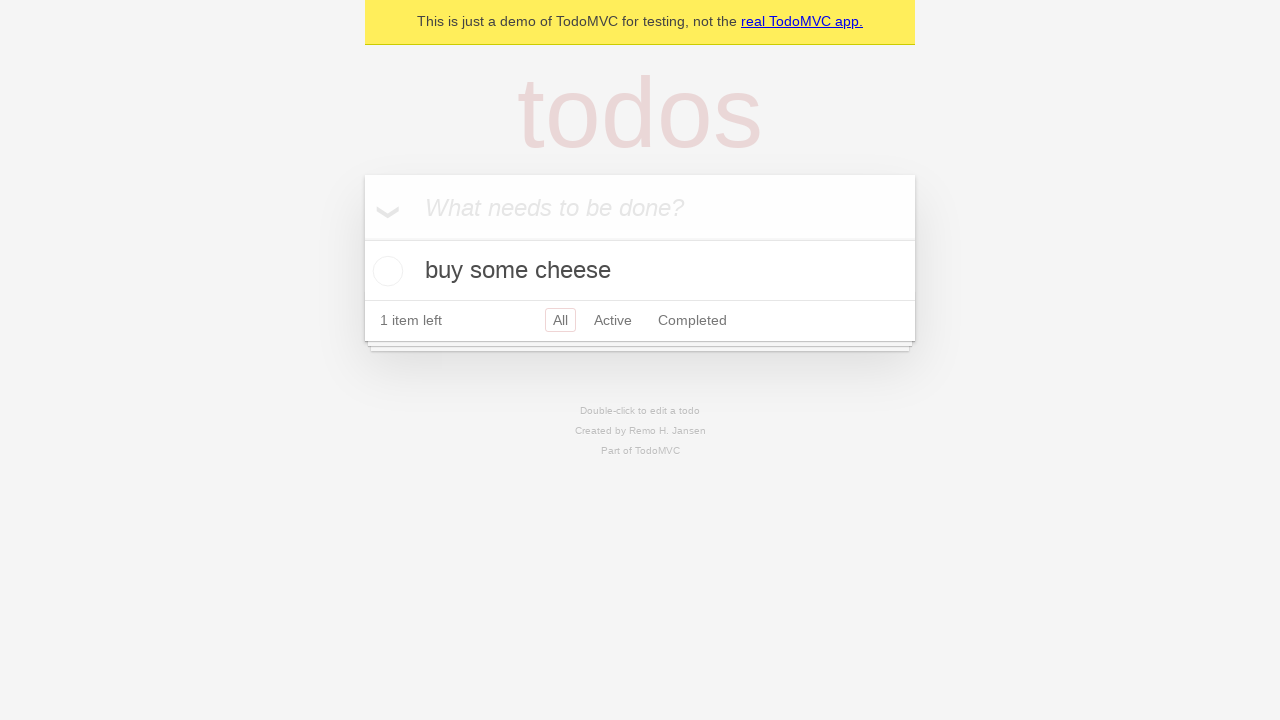